Tests the Contact Us form functionality by filling in name, email, and message fields, then submitting the form.

Starting URL: https://shopdemo-alex-hot.koyeb.app/

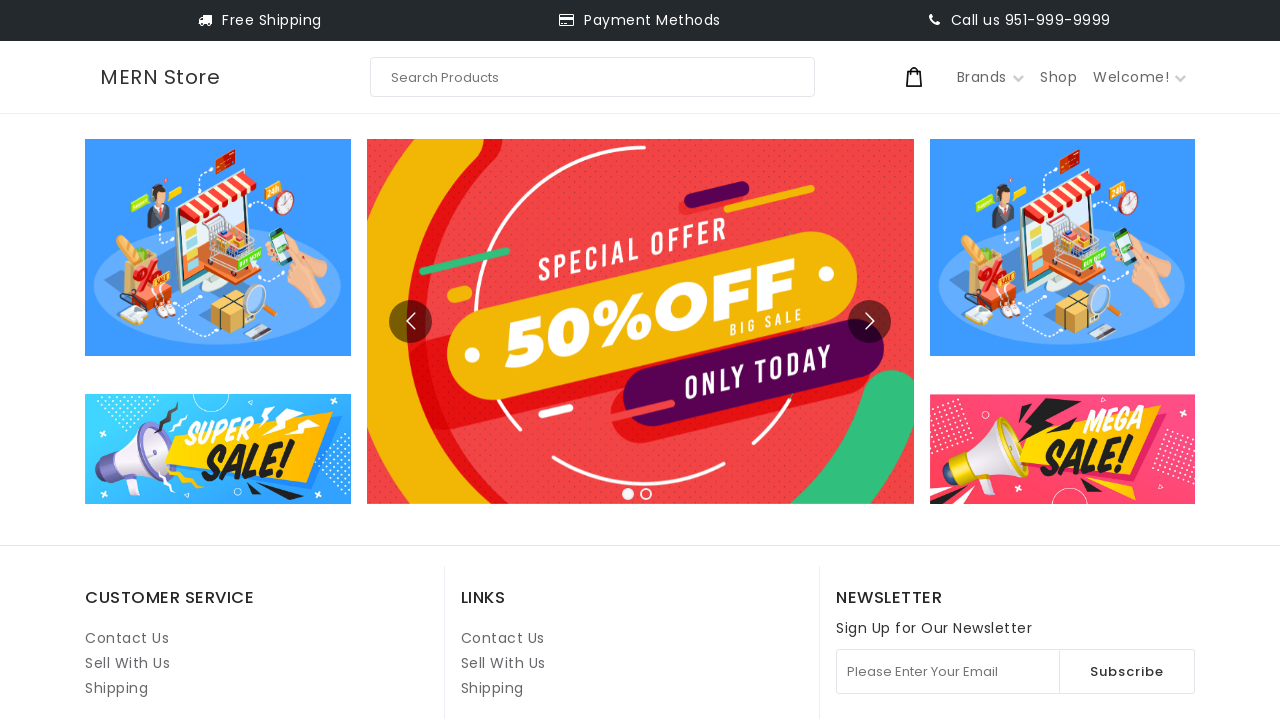

Clicked Contact Us link (second instance) at (503, 638) on internal:role=link[name="Contact Us"i] >> nth=1
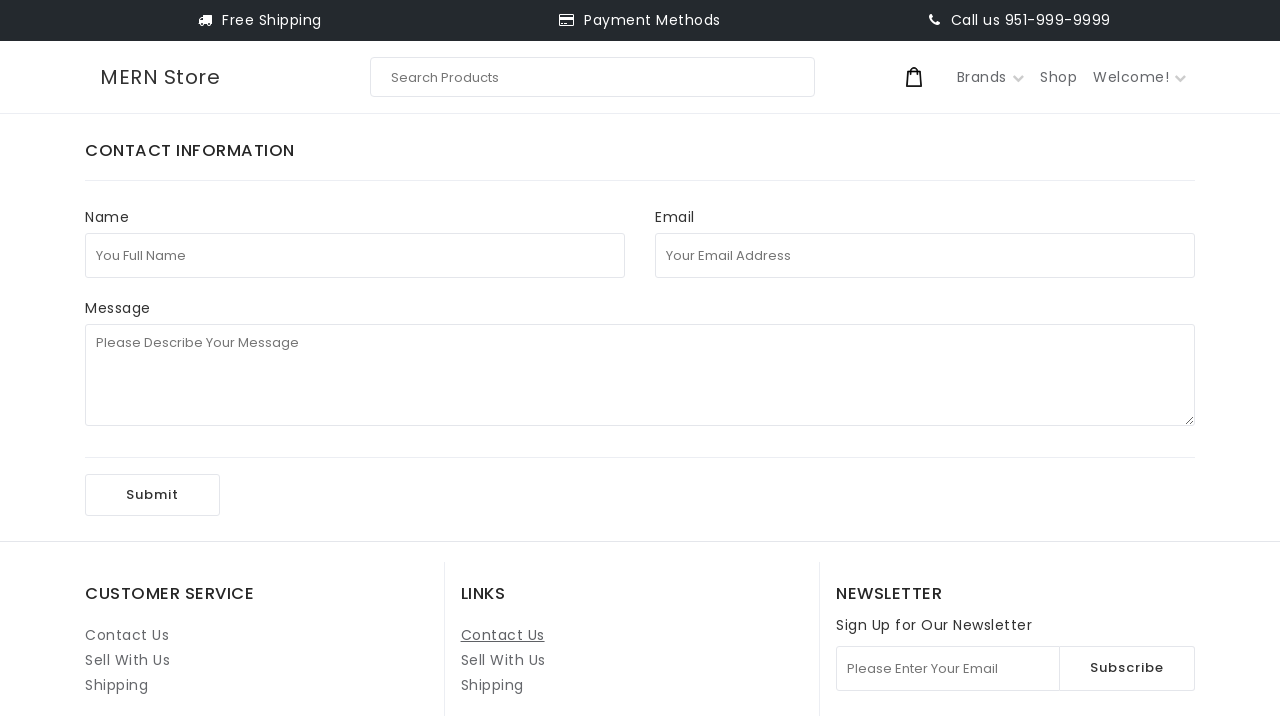

Clicked Full Name field at (355, 255) on internal:attr=[placeholder="You Full Name"i]
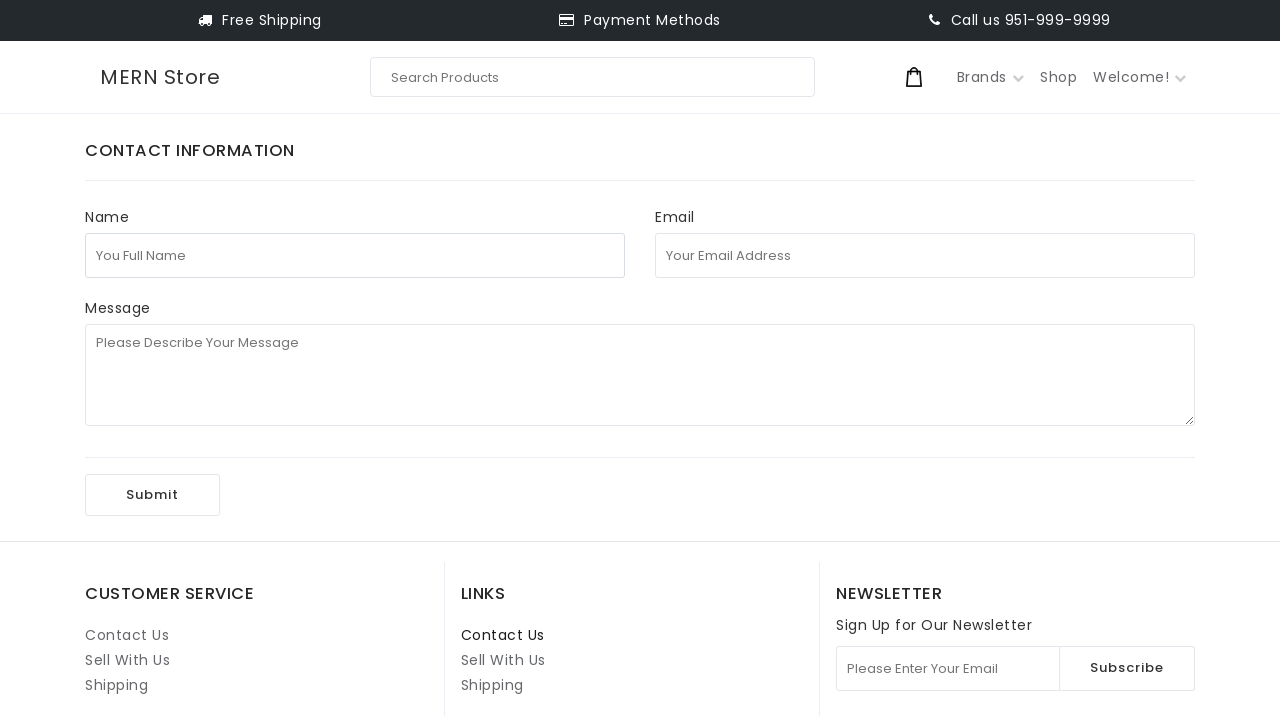

Filled Full Name field with 'test123' on internal:attr=[placeholder="You Full Name"i]
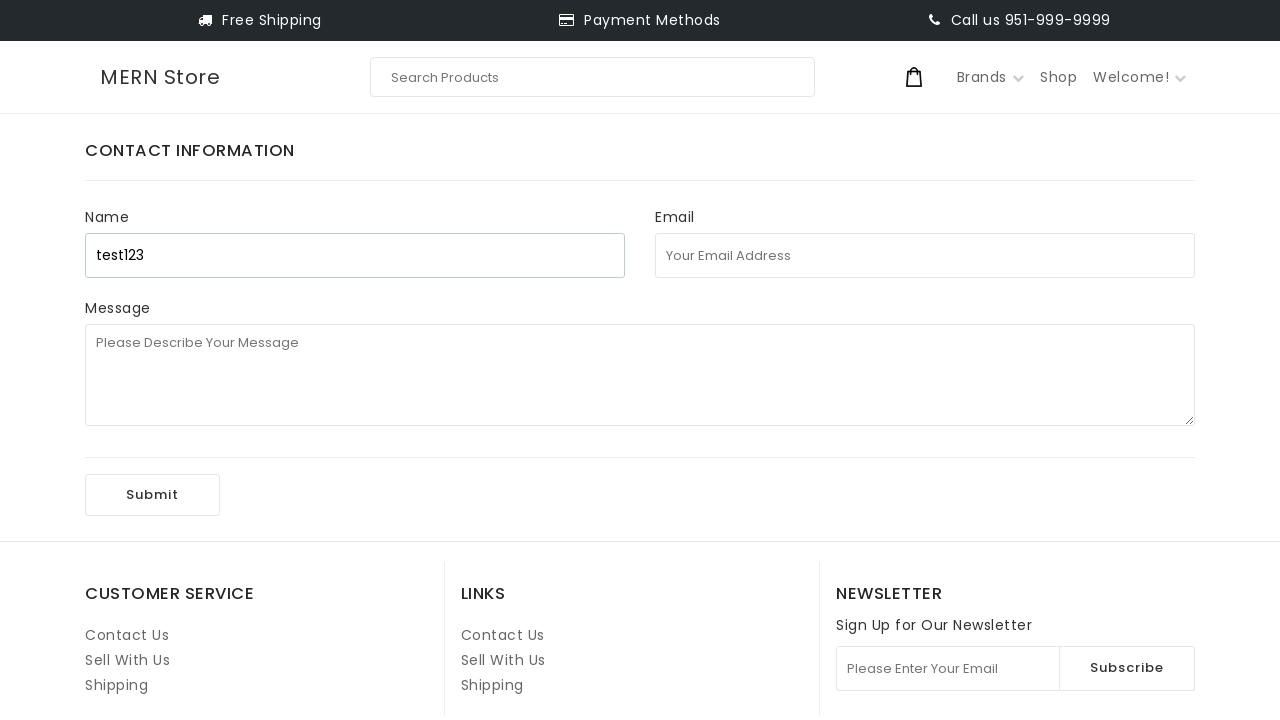

Clicked Email Address field at (925, 255) on internal:attr=[placeholder="Your Email Address"i]
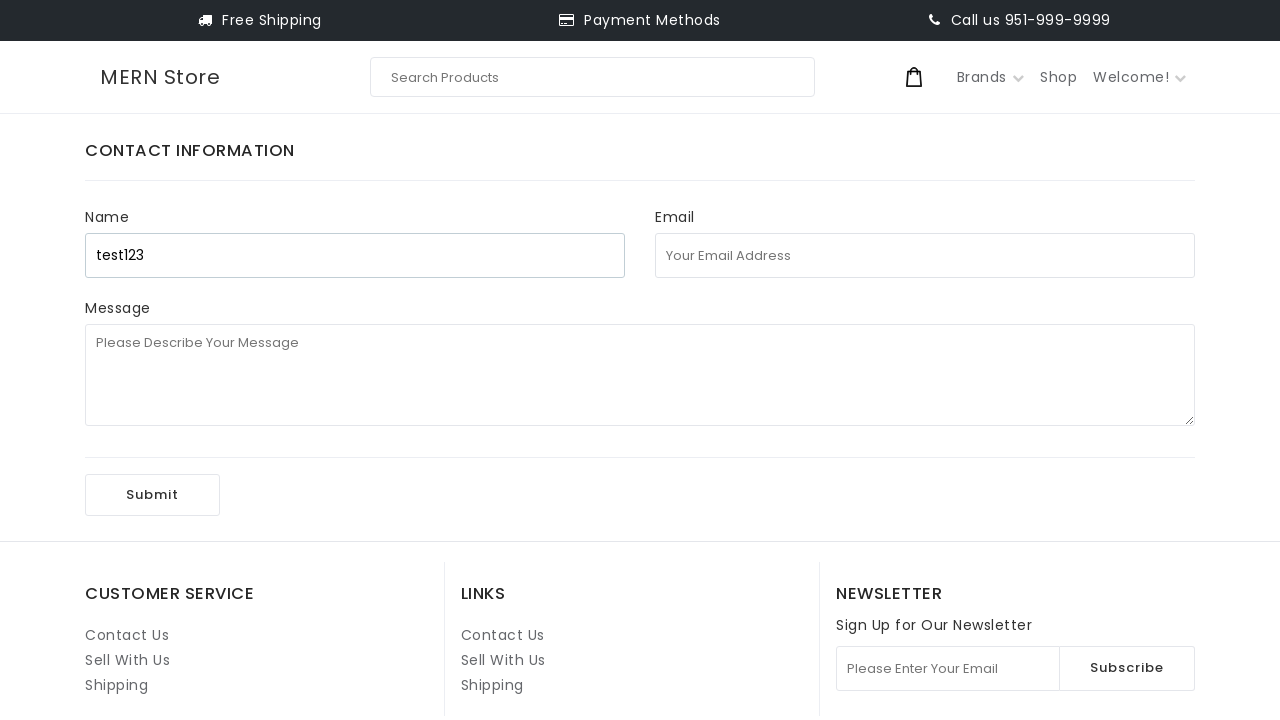

Filled Email Address field with 'contact_test87@example.com' on internal:attr=[placeholder="Your Email Address"i]
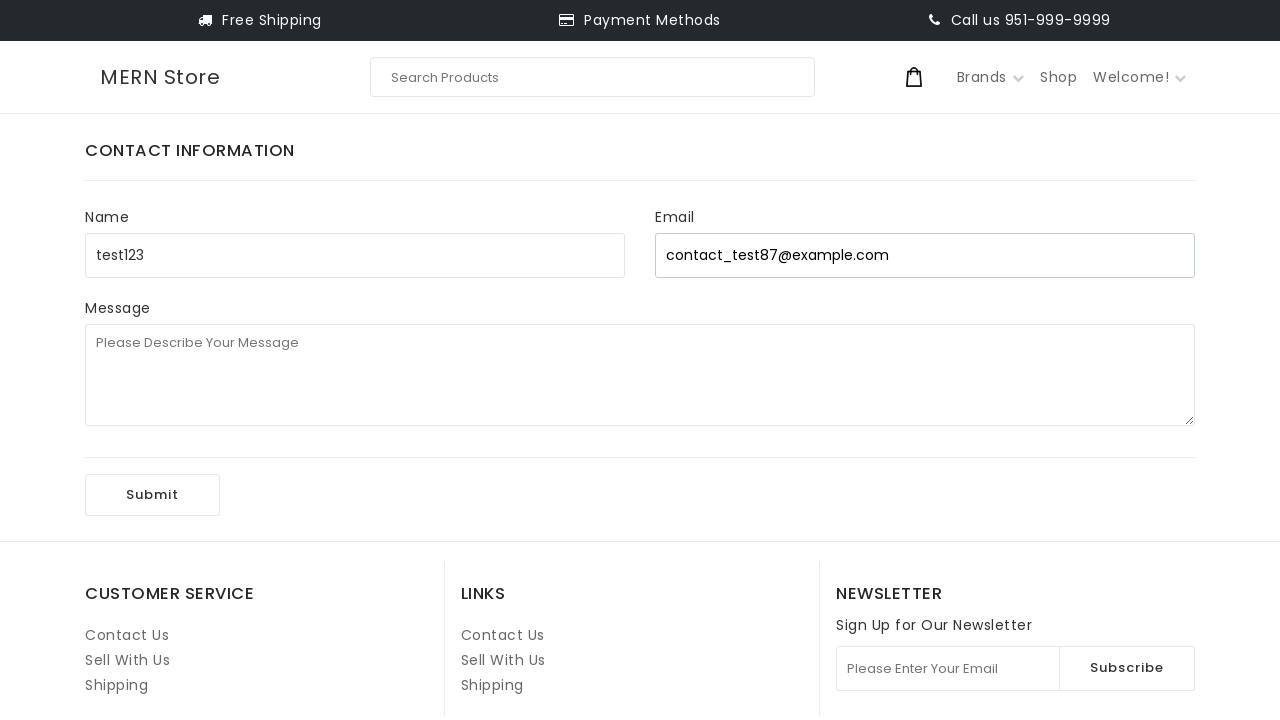

Clicked Message field at (640, 375) on internal:attr=[placeholder="Please Describe Your Message"i]
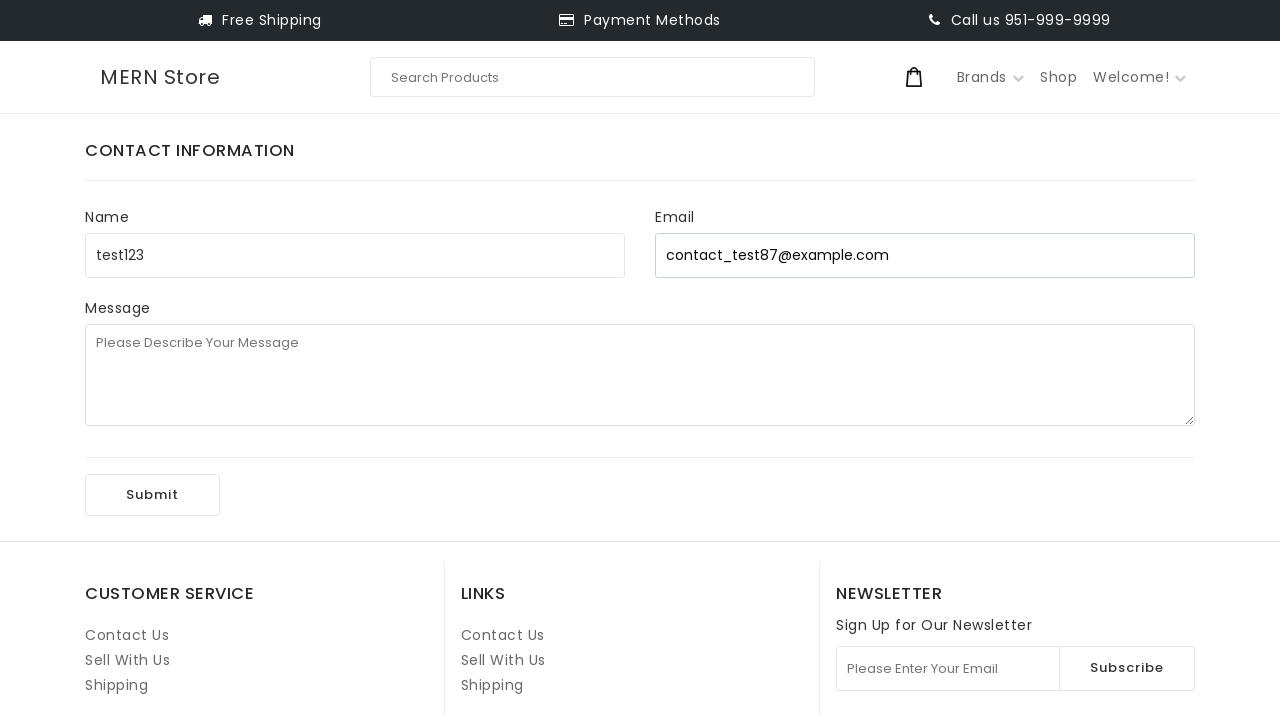

Filled Message field with 'This is a test message for the contact form' on internal:attr=[placeholder="Please Describe Your Message"i]
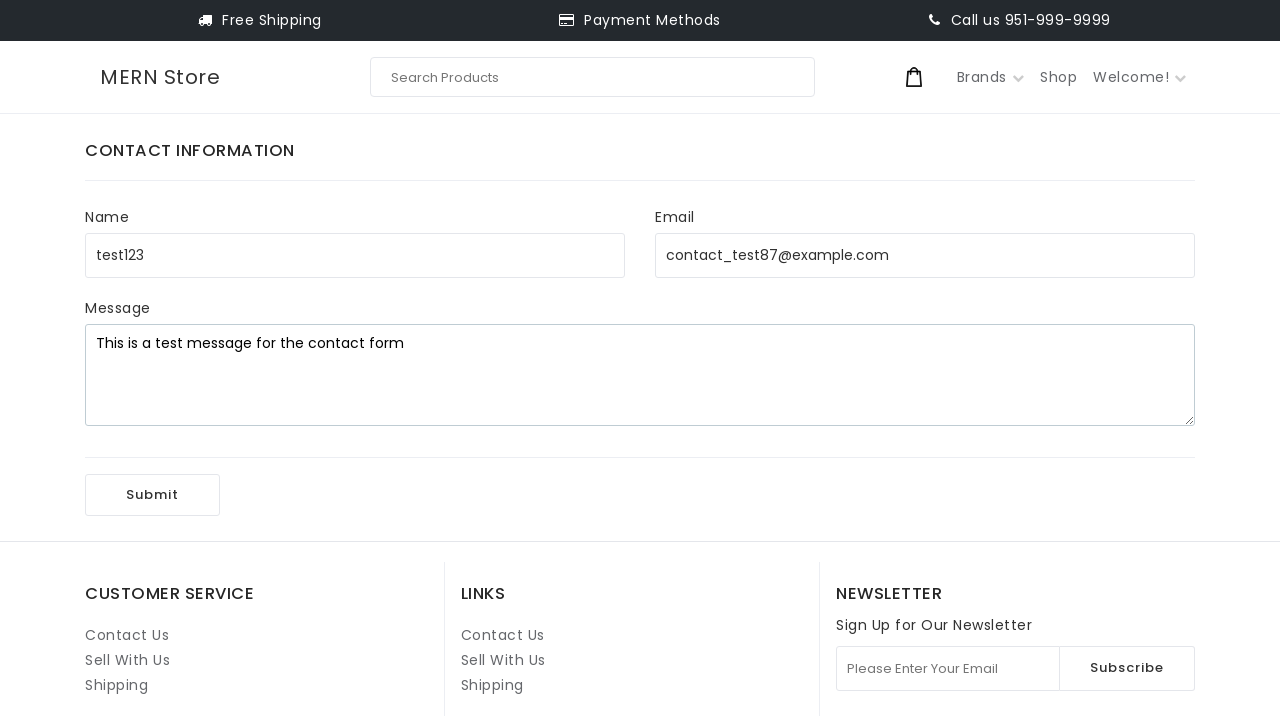

Clicked Submit button to submit the Contact Us form at (152, 495) on internal:role=button[name="Submit"i]
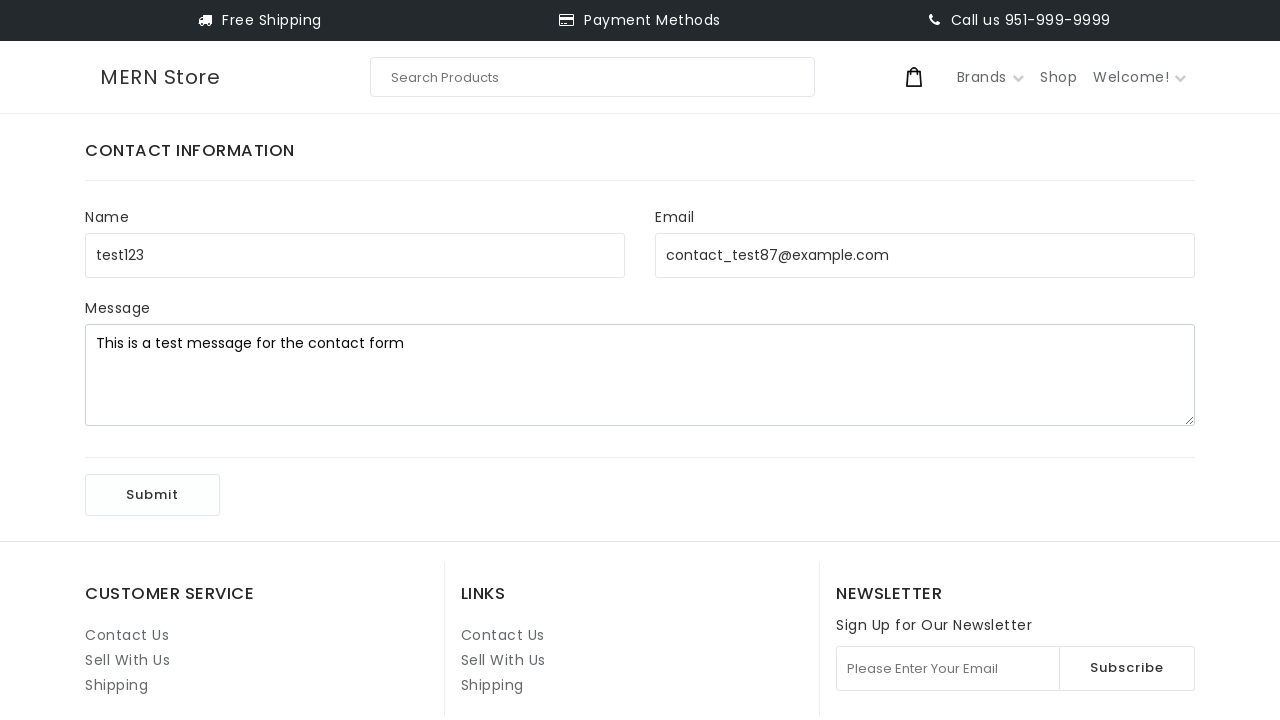

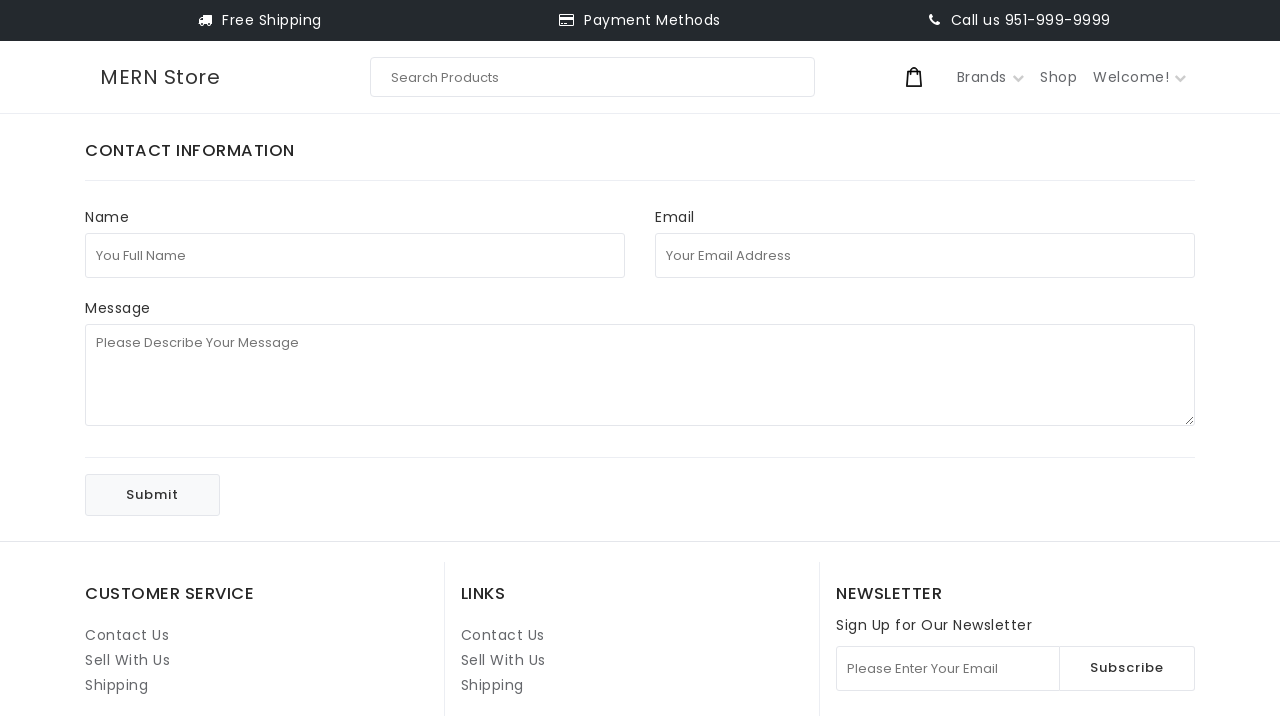